Tests keyboard actions by filling a form, copying text from one field and pasting it to another using keyboard shortcuts

Starting URL: https://demoqa.com/text-box

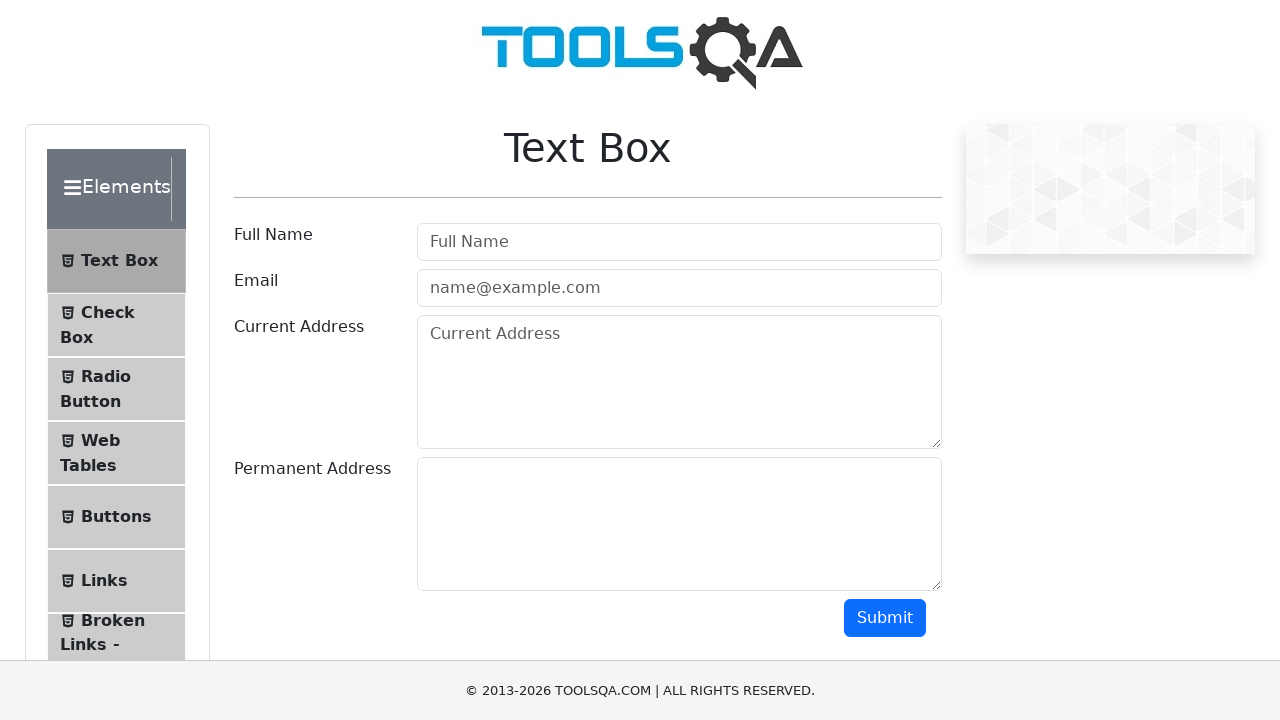

Filled full name field with 'Mr.Peter Haynes' on #userName
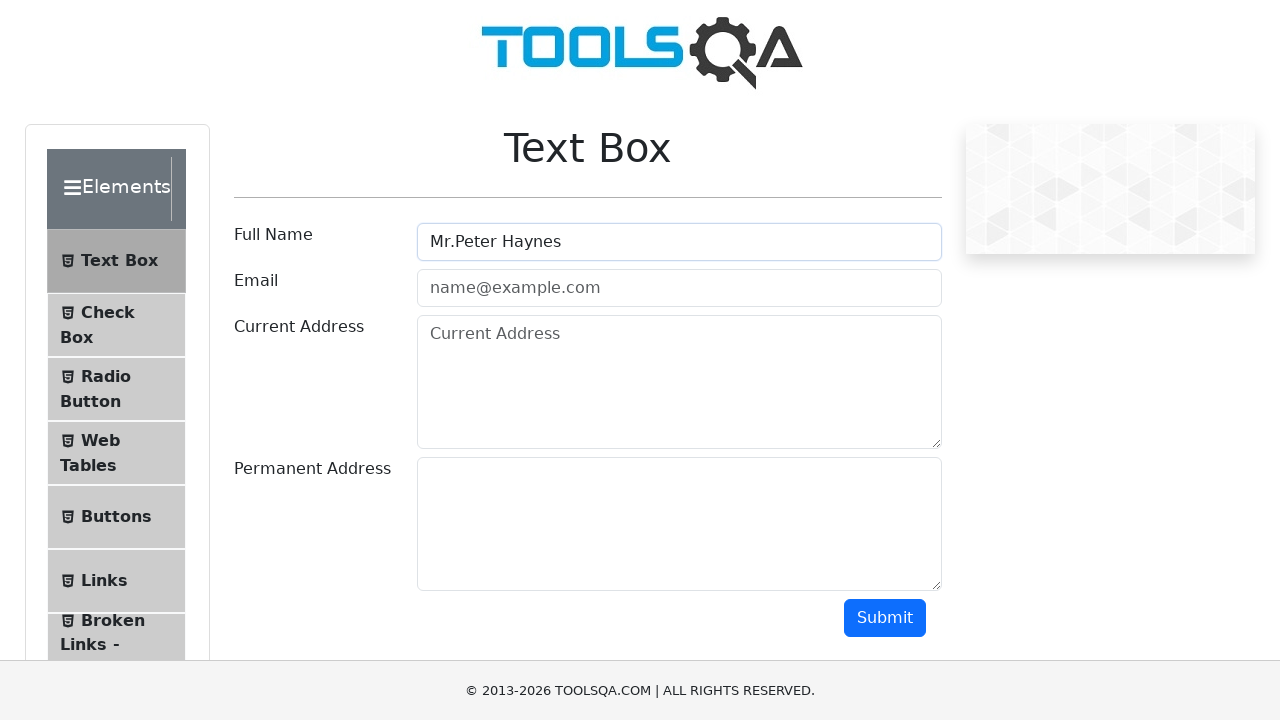

Filled email field with 'PeterHaynes@toolsqa.com' on #userEmail
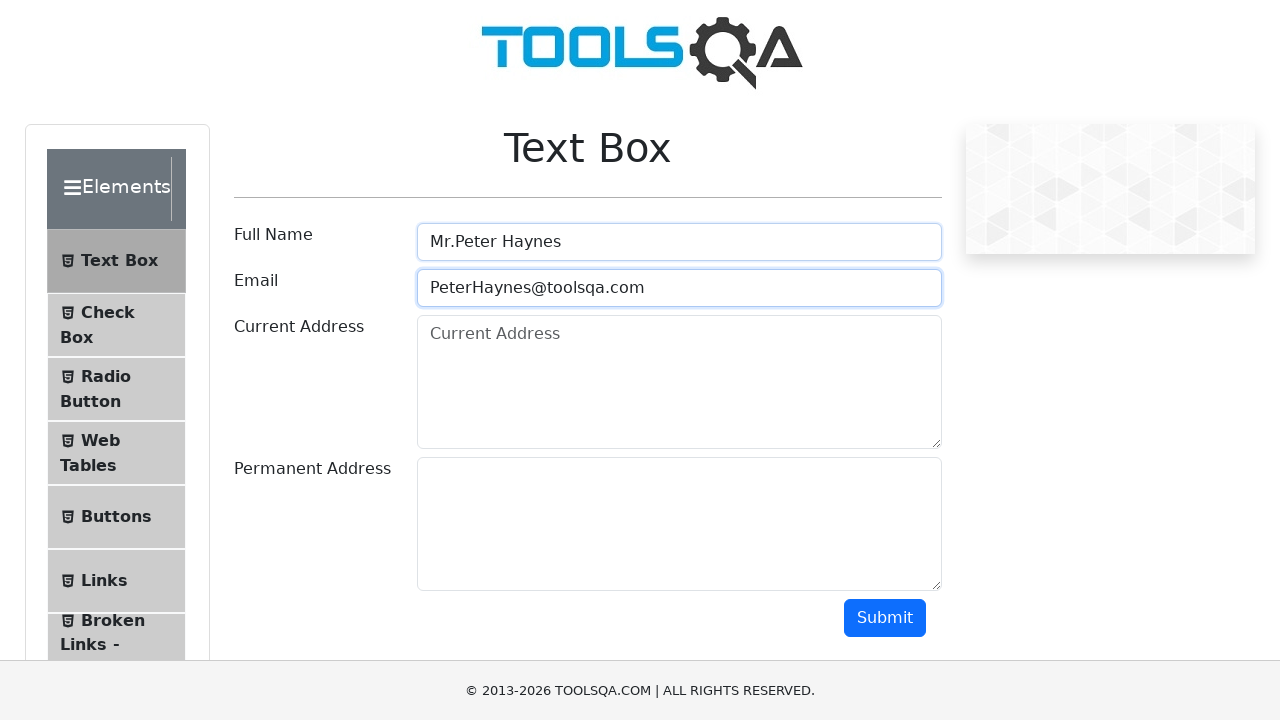

Filled current address field with '43 School Lane London EC71 9GO' on #currentAddress
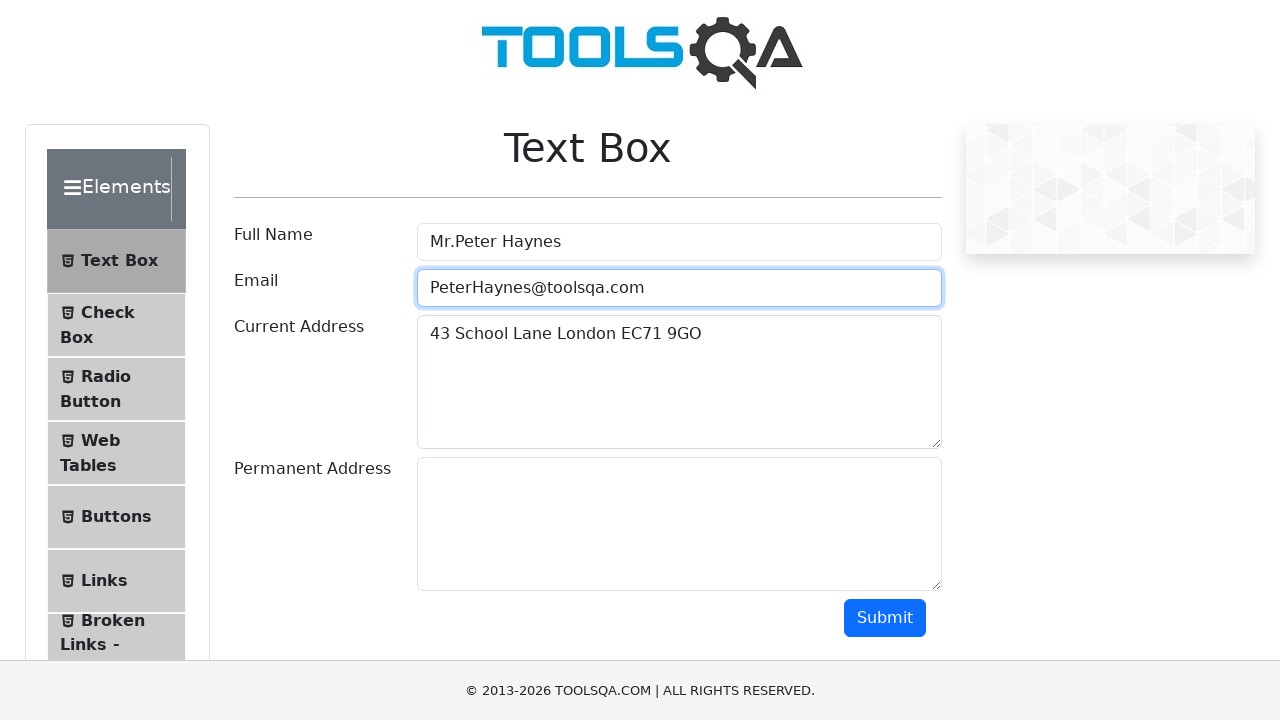

Clicked on current address field to focus it at (679, 382) on #currentAddress
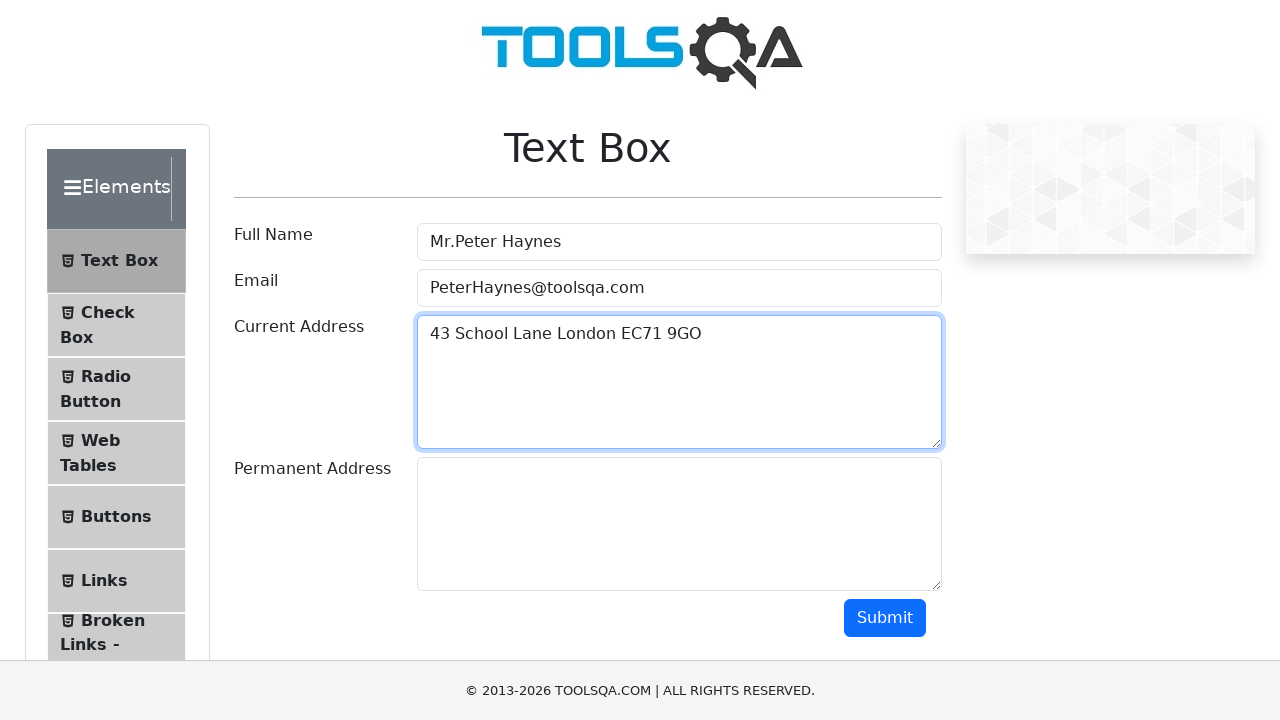

Selected all text in current address field using Ctrl+A
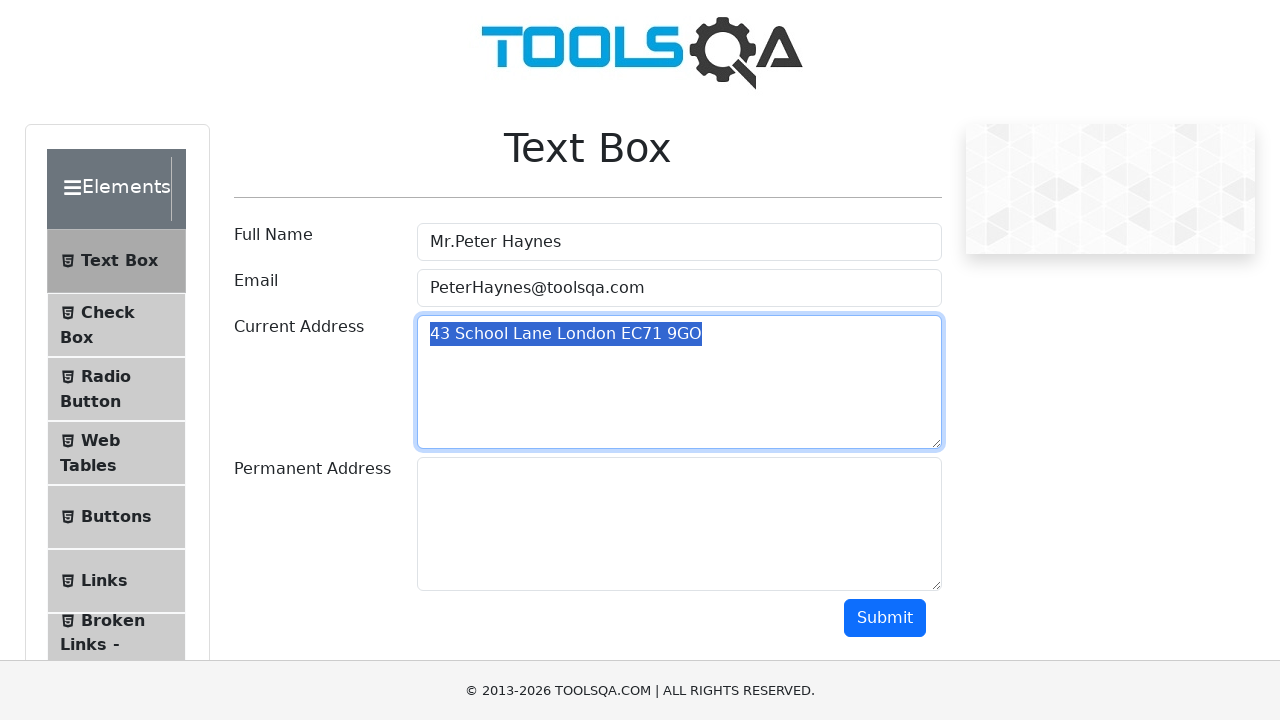

Copied selected address text using Ctrl+C
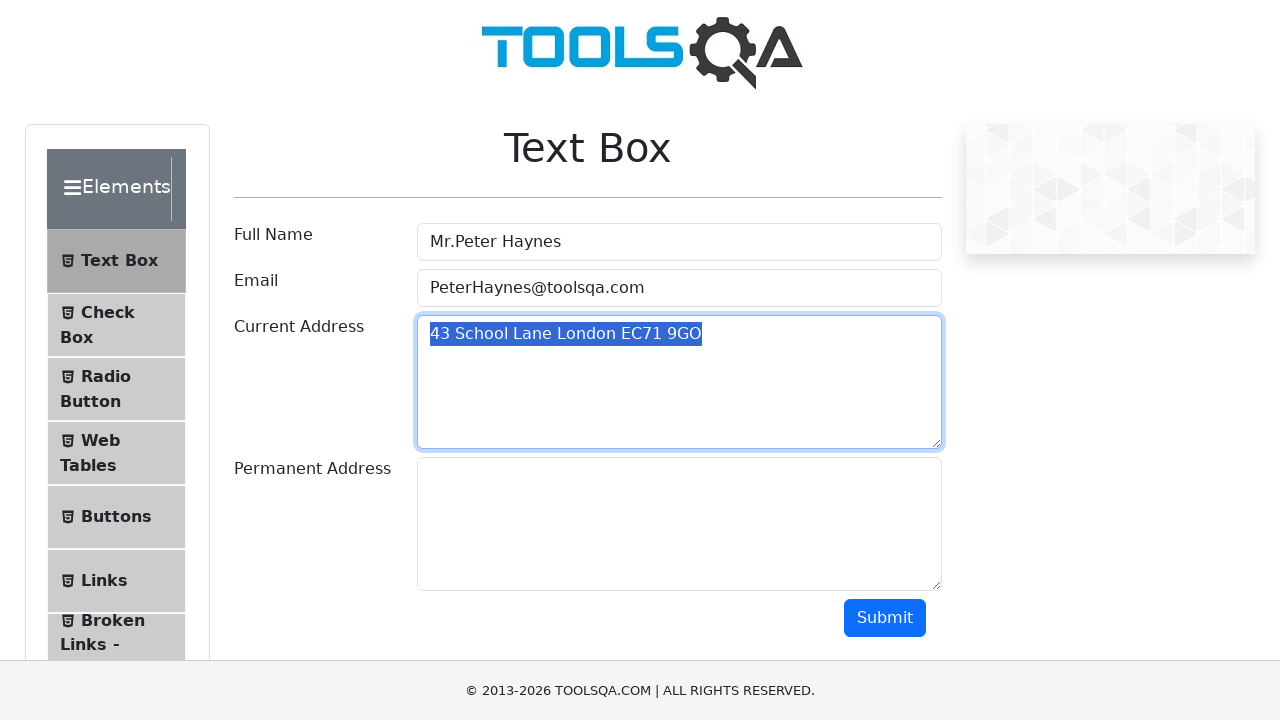

Pressed Tab to move focus to permanent address field
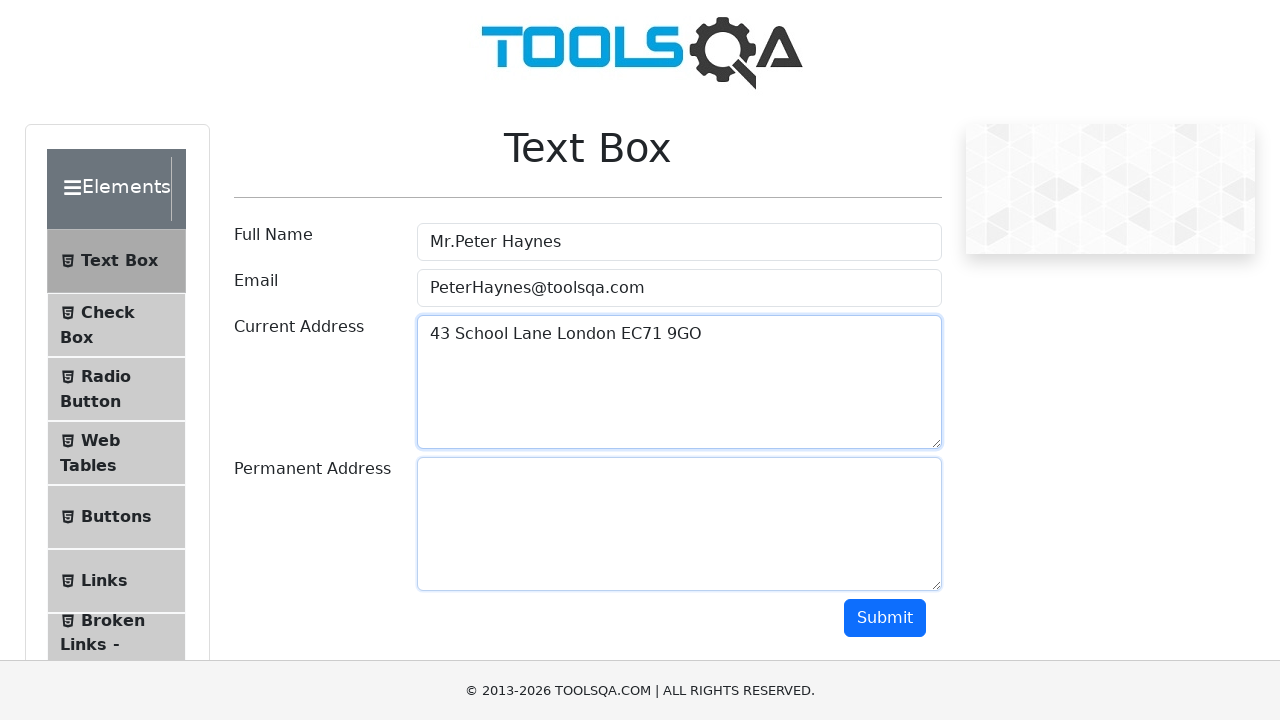

Pasted copied address to permanent address field using Ctrl+V
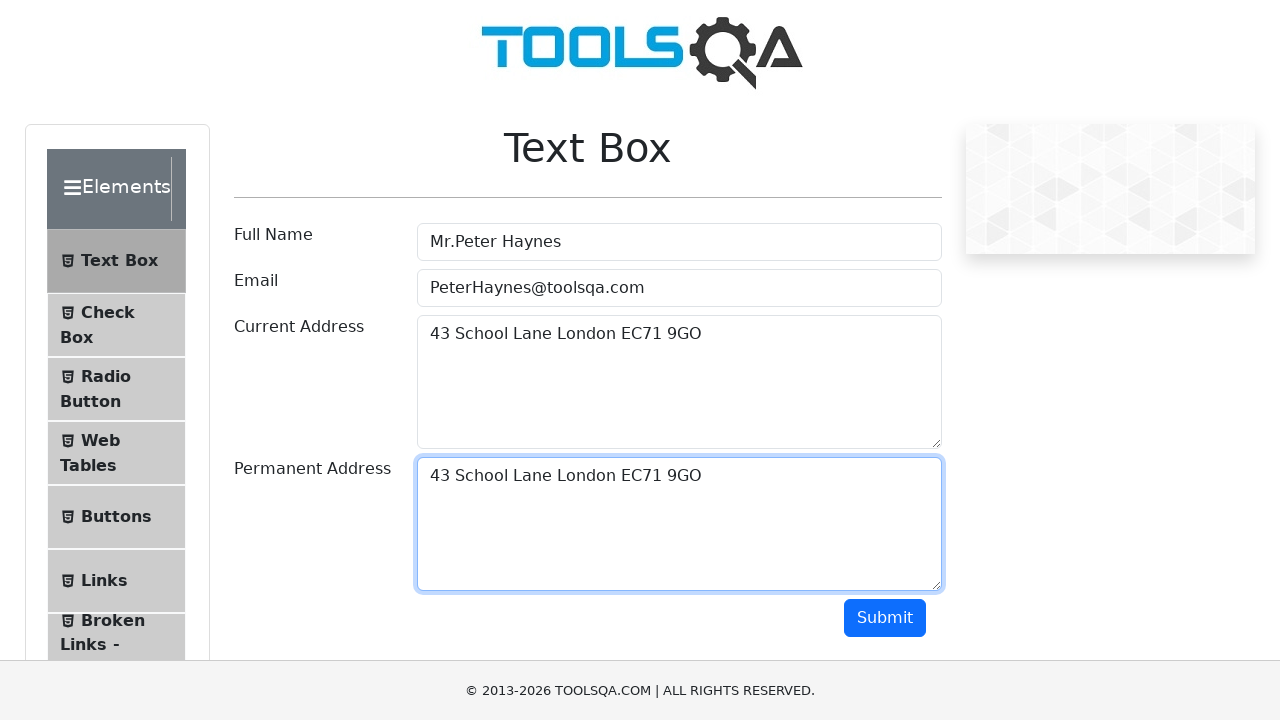

Retrieved current address field value
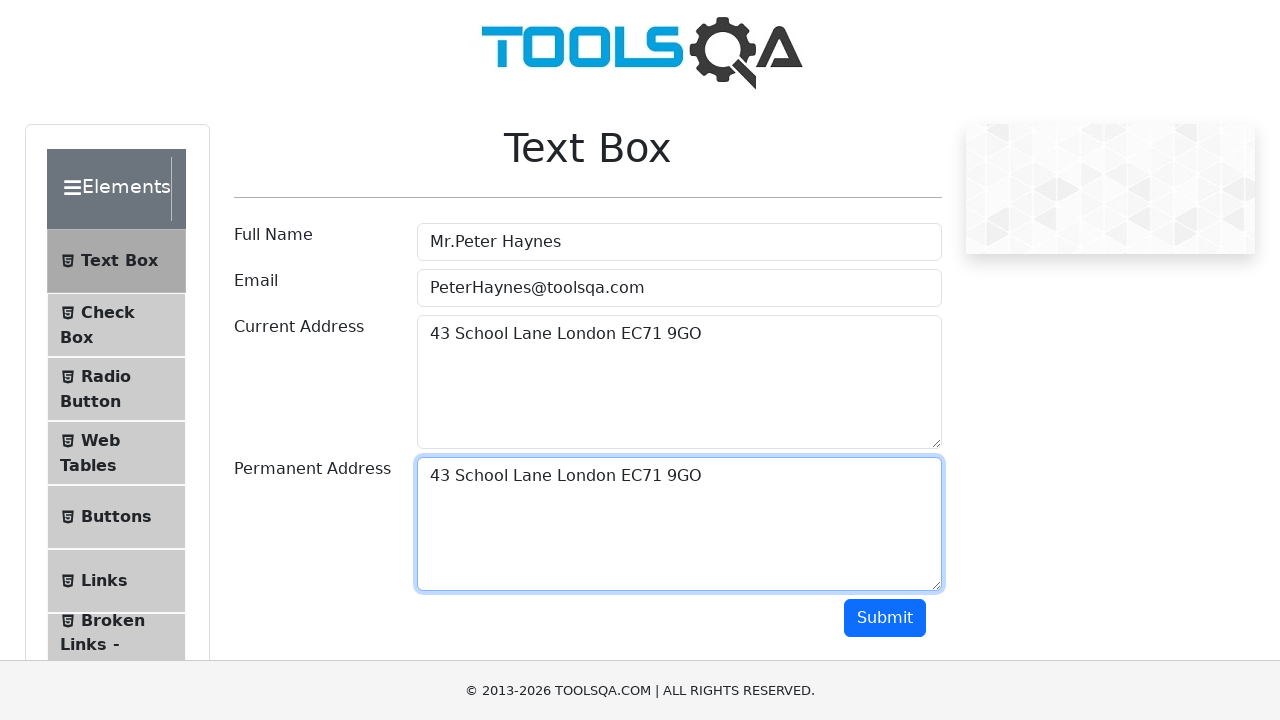

Retrieved permanent address field value
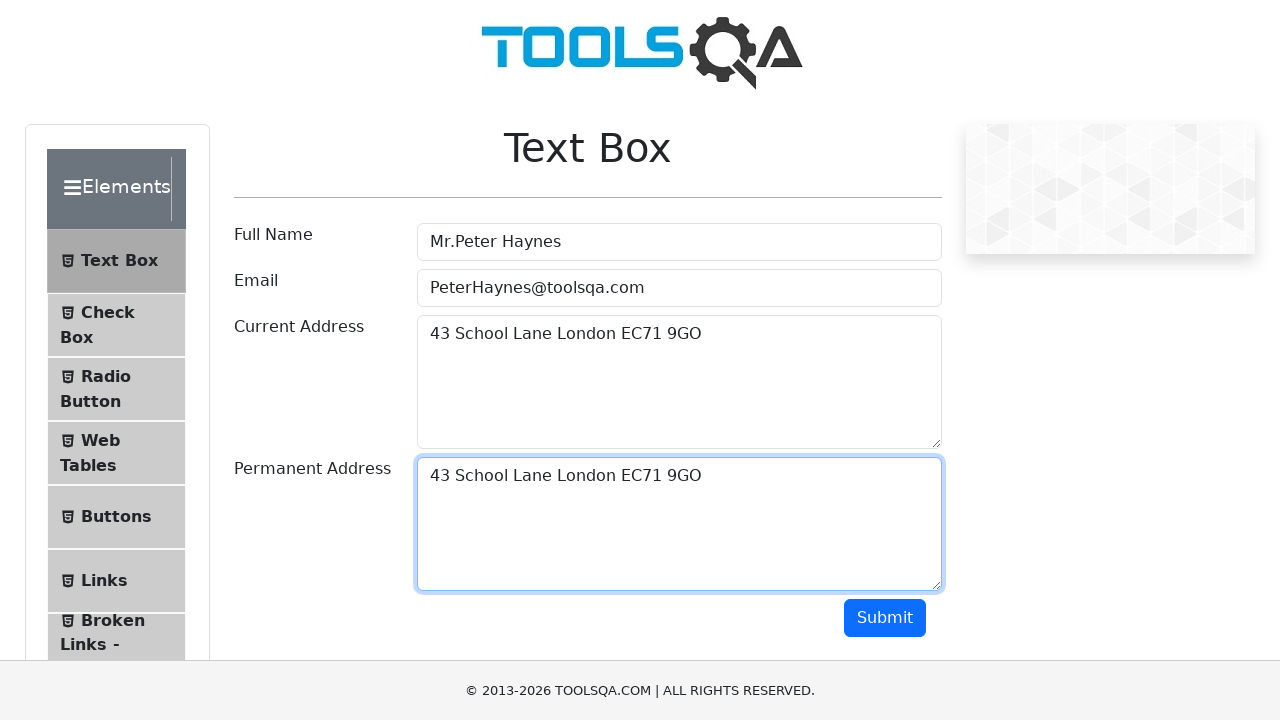

Verified that current address and permanent address fields match
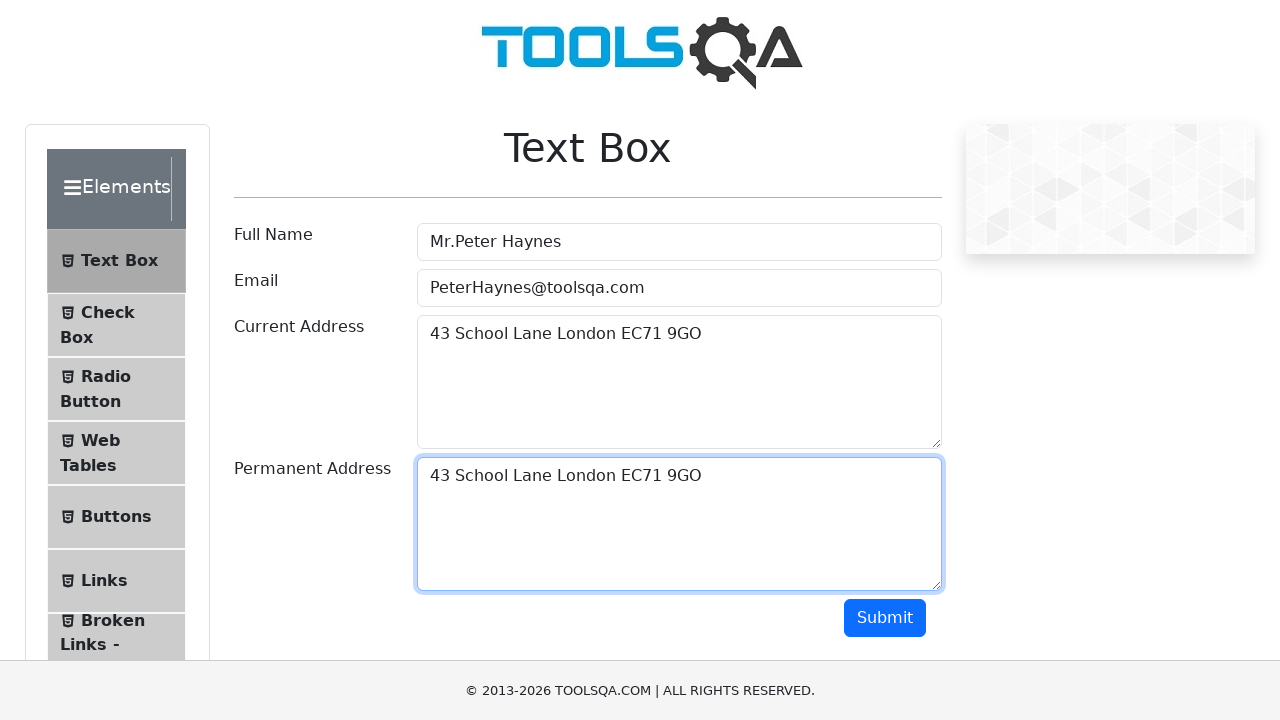

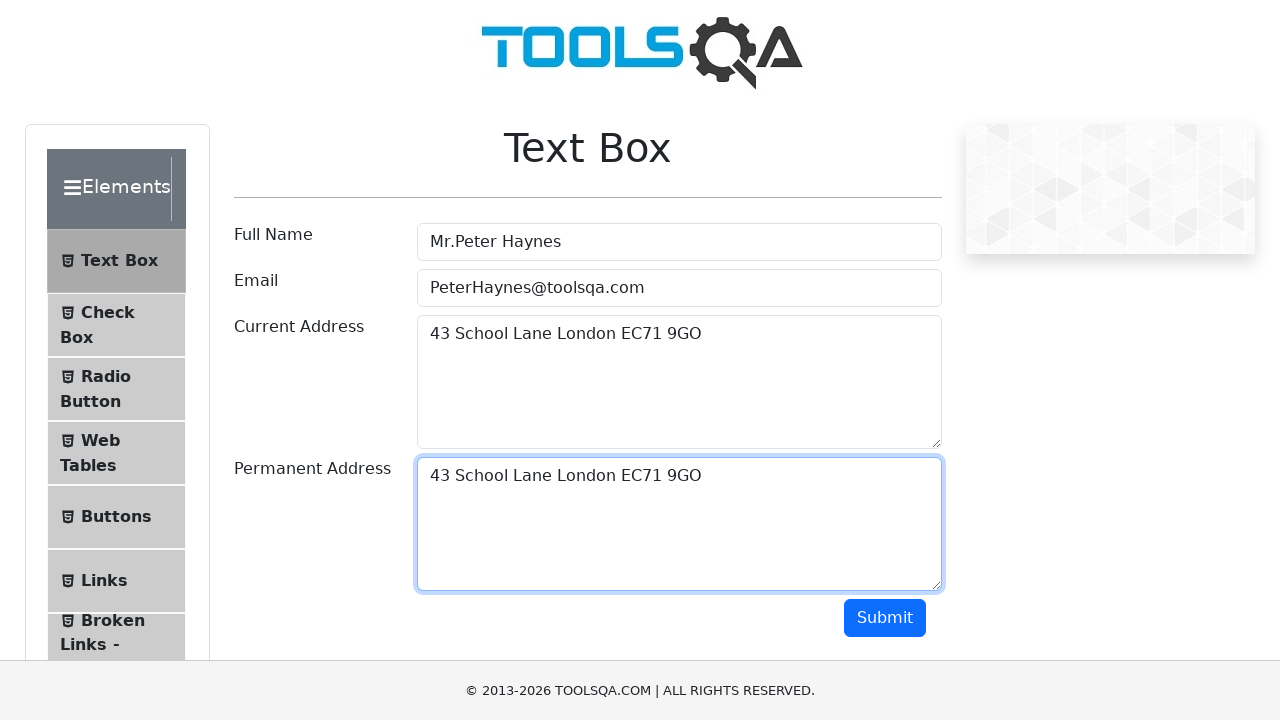